Tests successful login with standard_user credentials redirects to the inventory page

Starting URL: https://www.saucedemo.com/

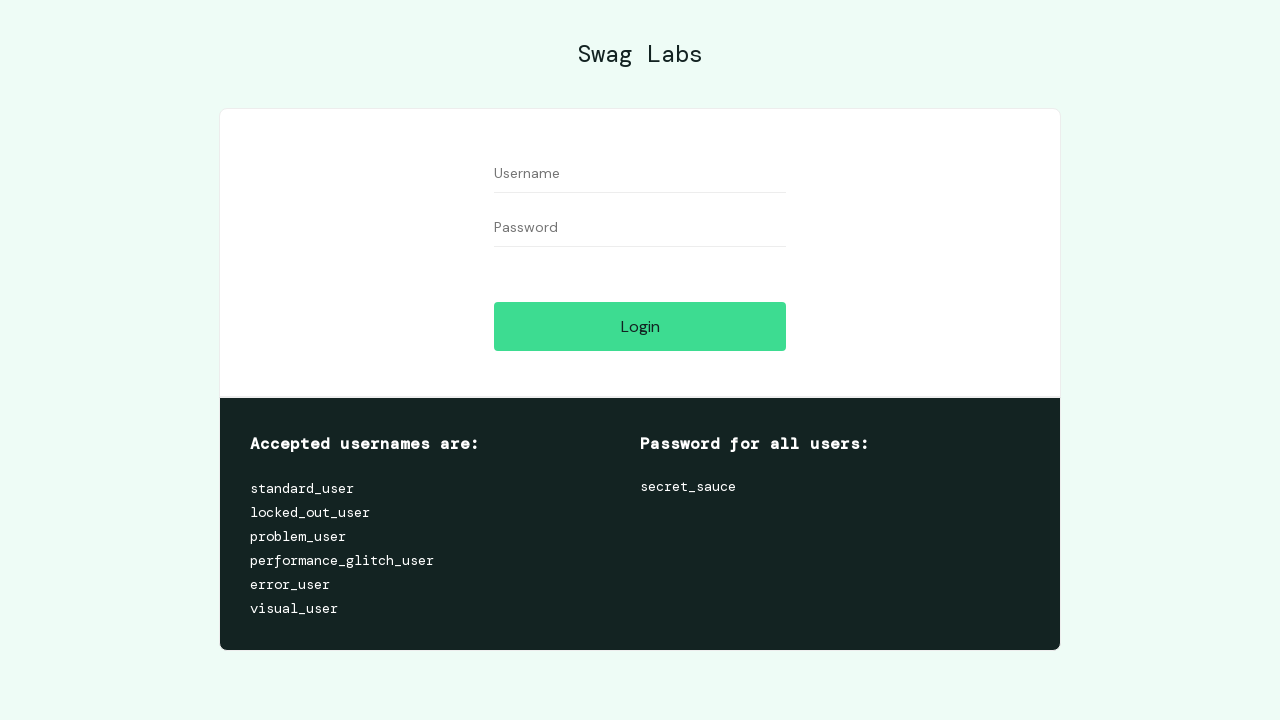

Entered 'standard_user' into username field on #user-name
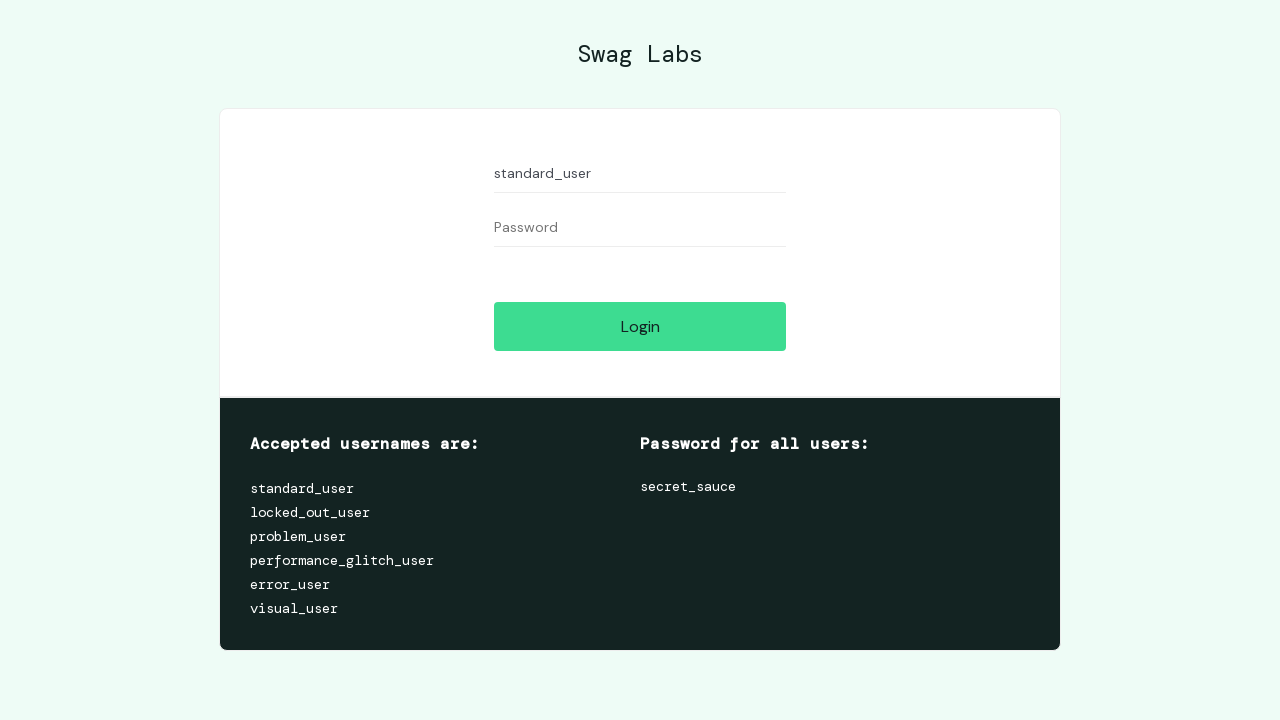

Entered 'secret_sauce' into password field on #password
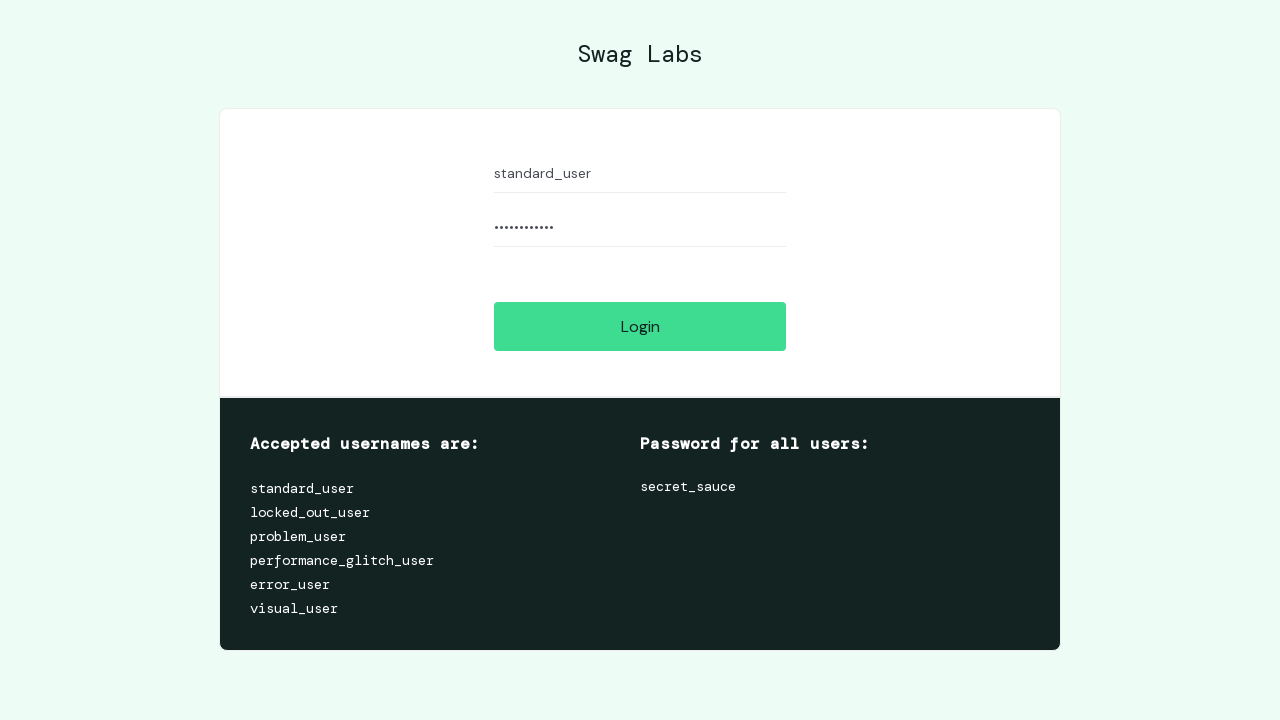

Clicked login button at (640, 326) on #login-button
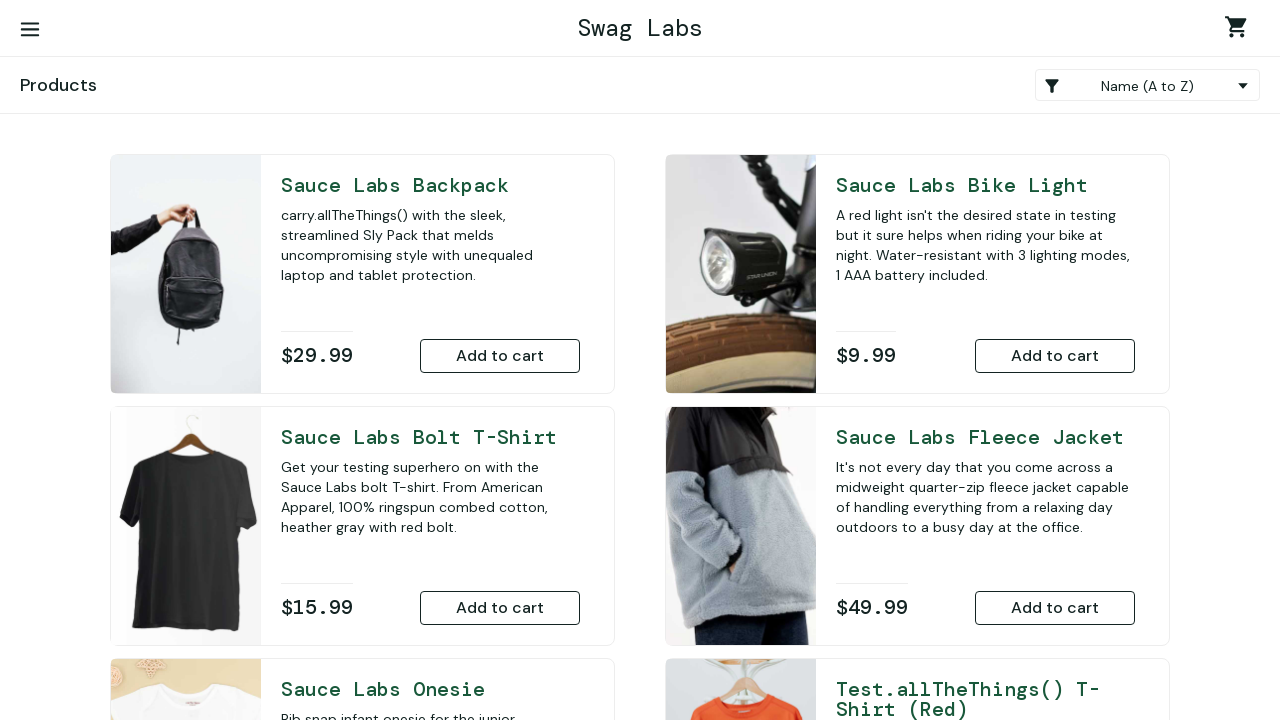

Waited for navigation to inventory page
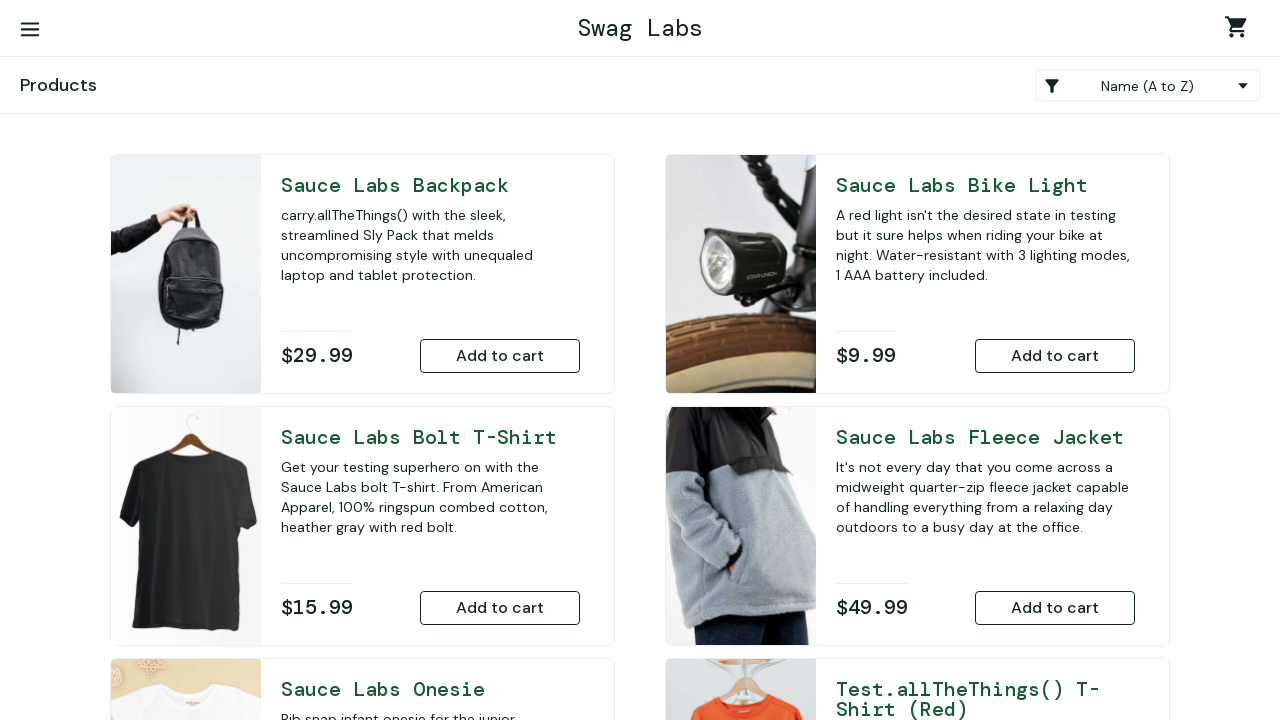

Verified current URL is inventory page
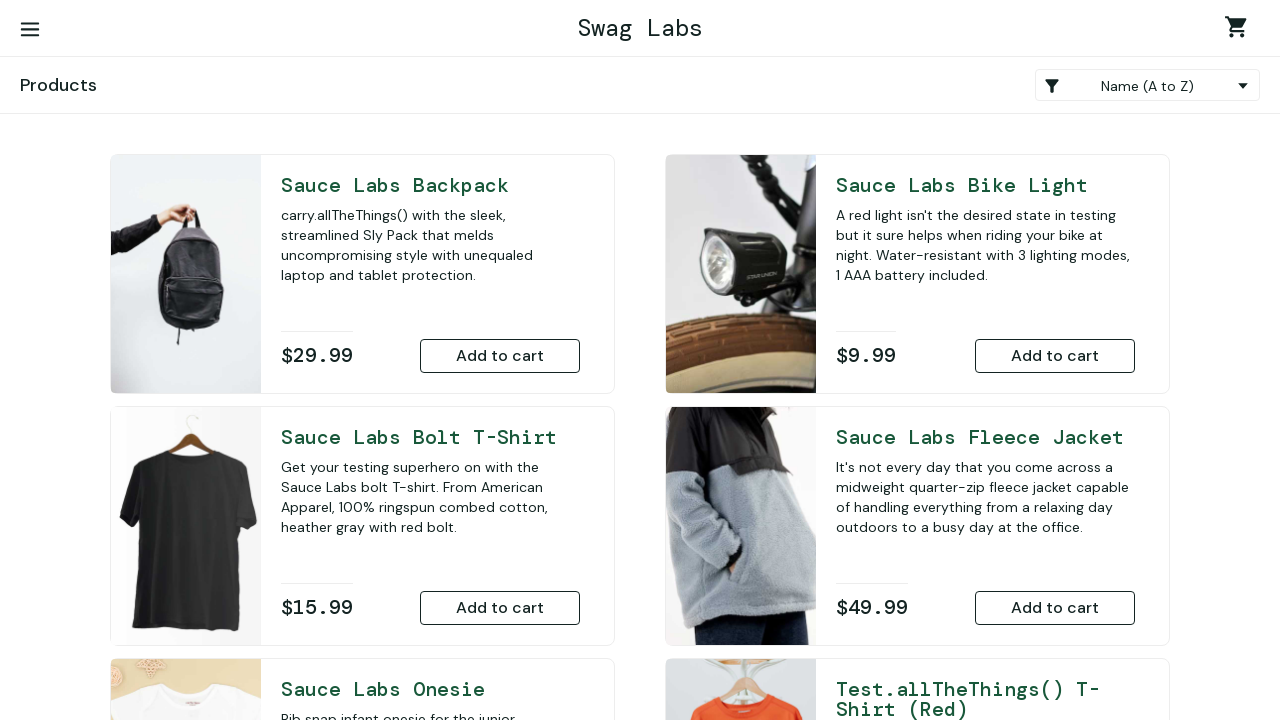

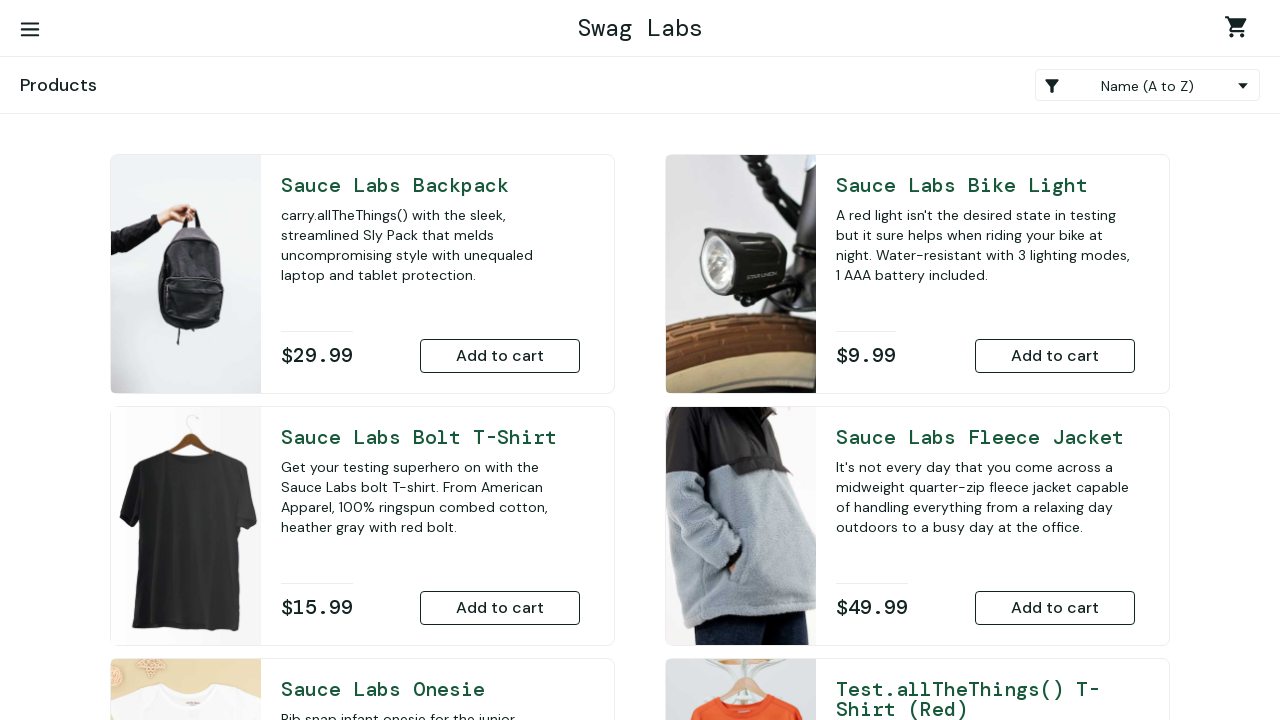